Tests registration form interactions by clicking a button, filling in first name and last name fields, and clicking a checkbox on the registration page.

Starting URL: https://rahulshettyacademy.com/client

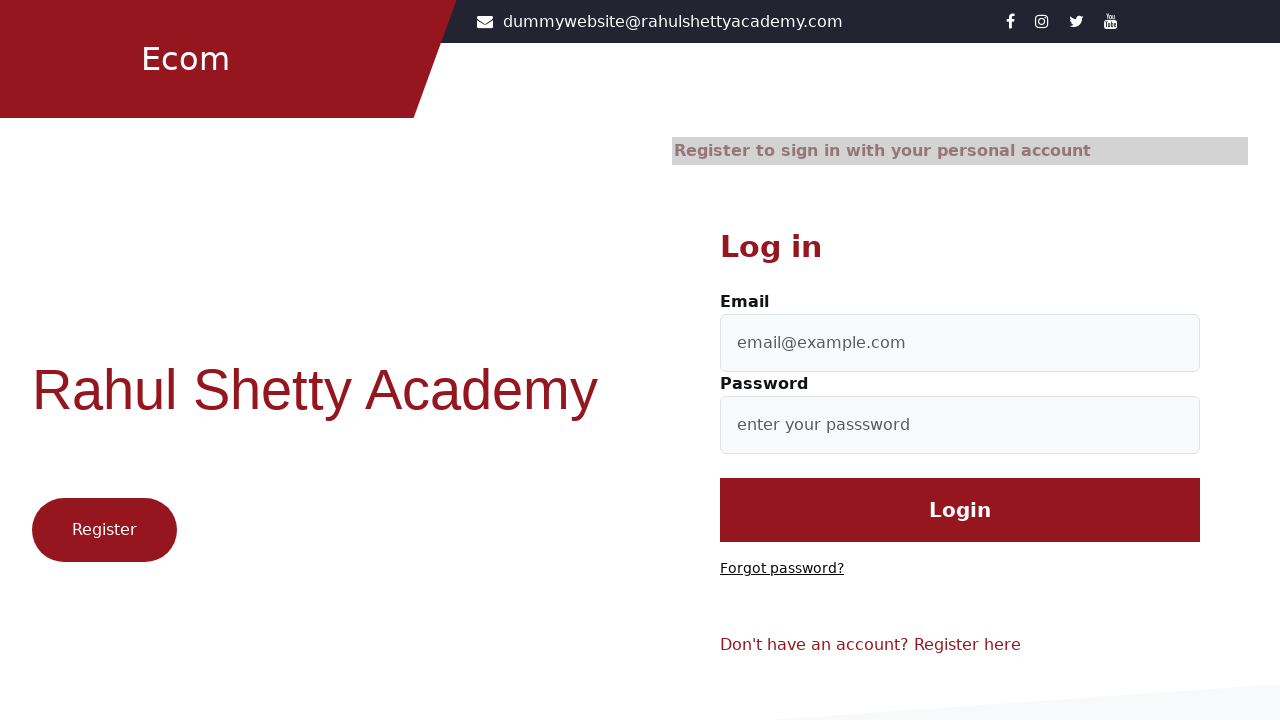

Clicked the register/signup button at (104, 530) on .btn1
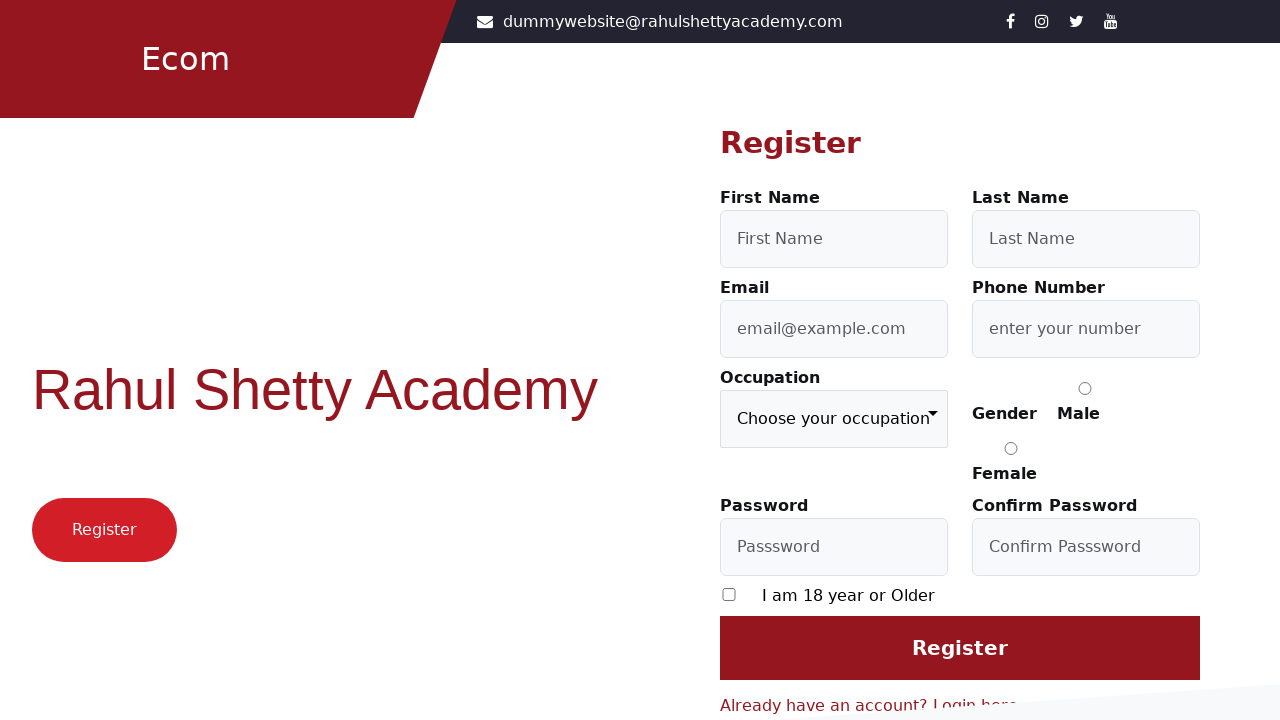

Filled first name field with 'First' on #firstName
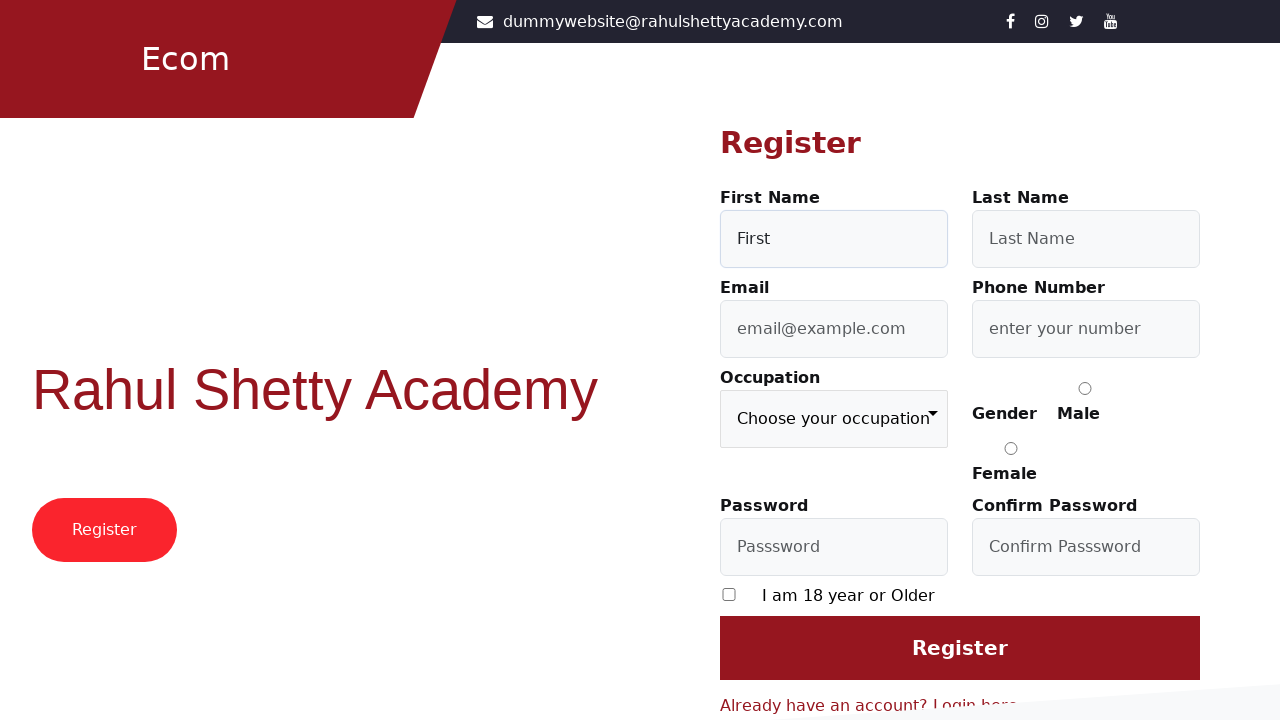

Filled last name field with 'Last' on #lastName
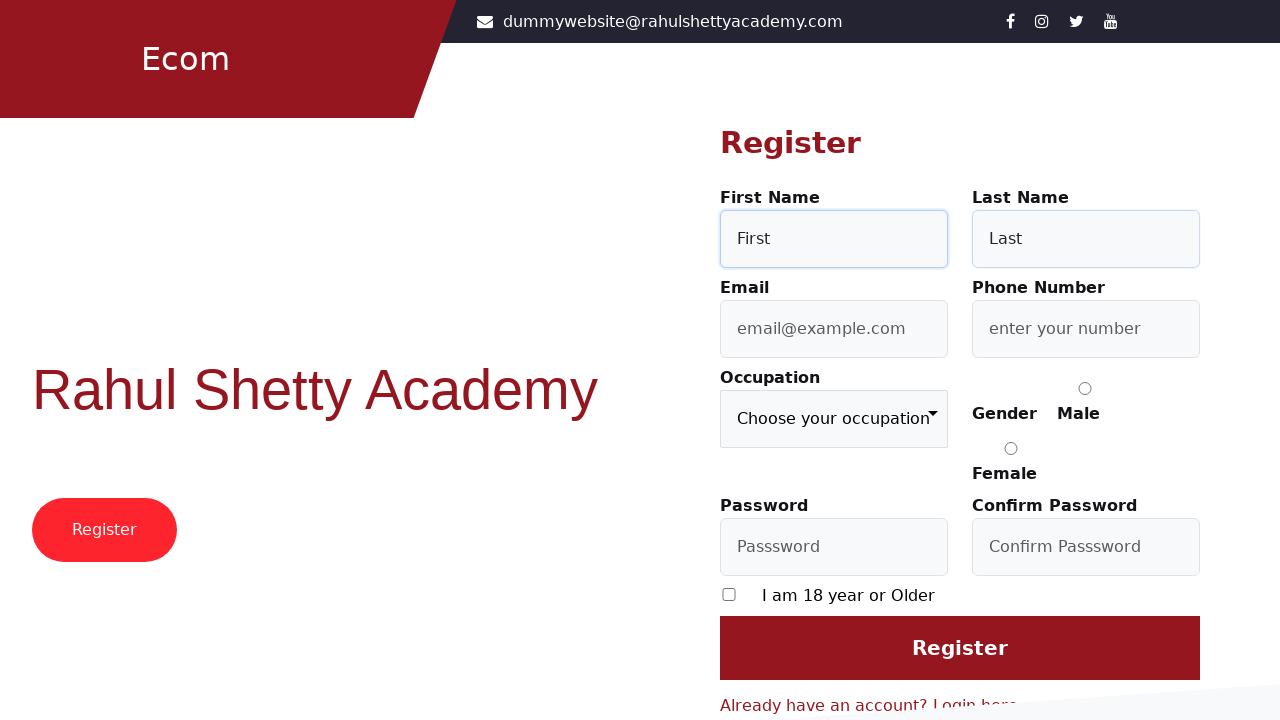

Clicked the terms agreement checkbox at (729, 594) on [type='checkbox']
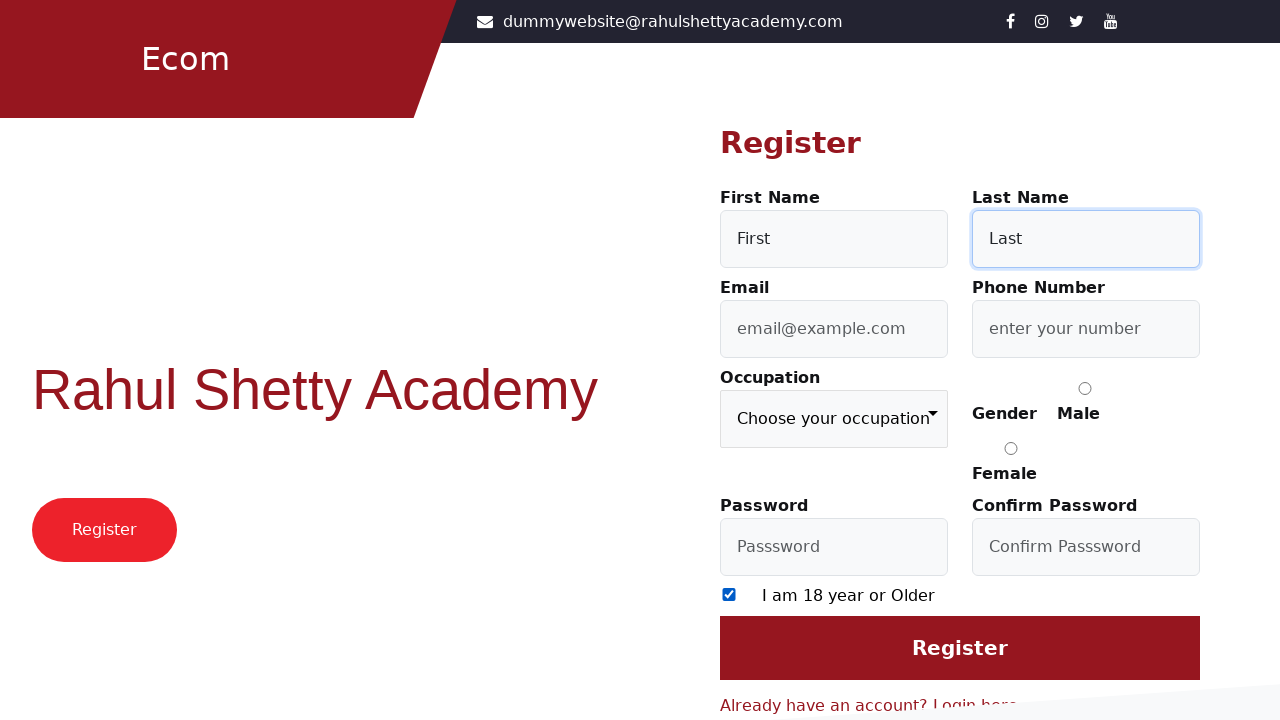

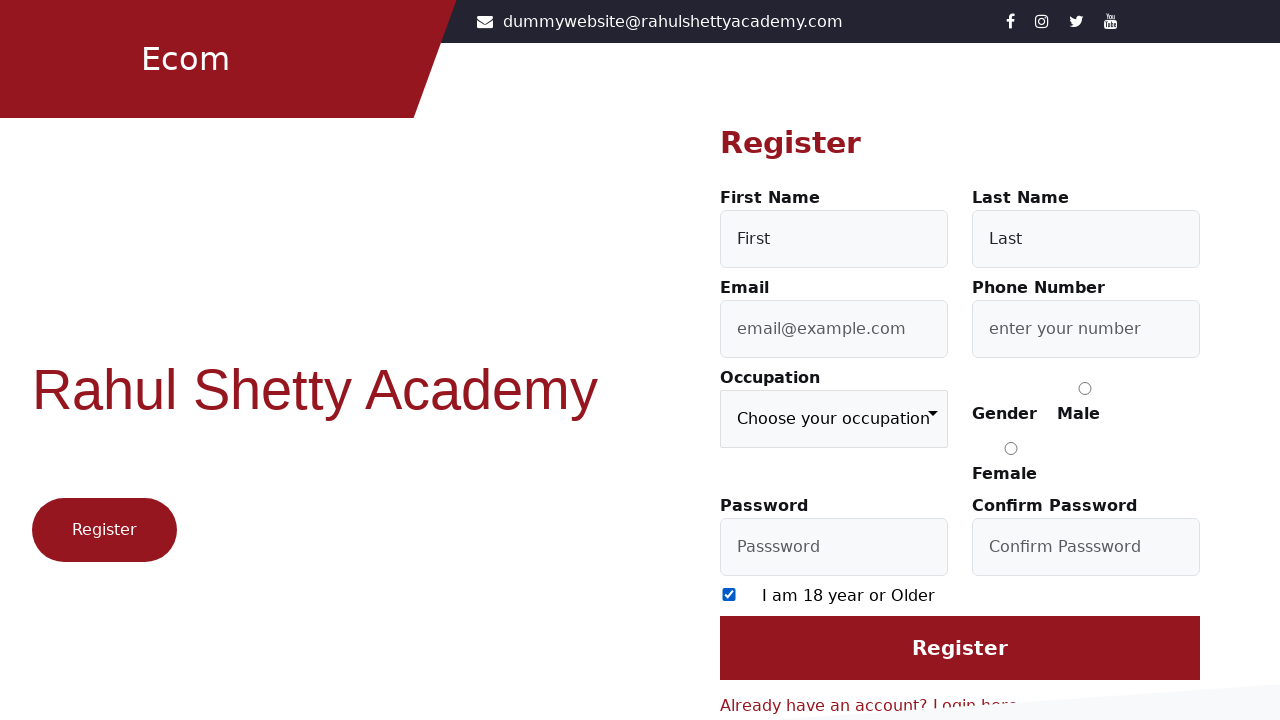